Tests clicking the Generate button 10 times to generate 10 UUIDs sequentially

Starting URL: https://qatask.netlify.app/

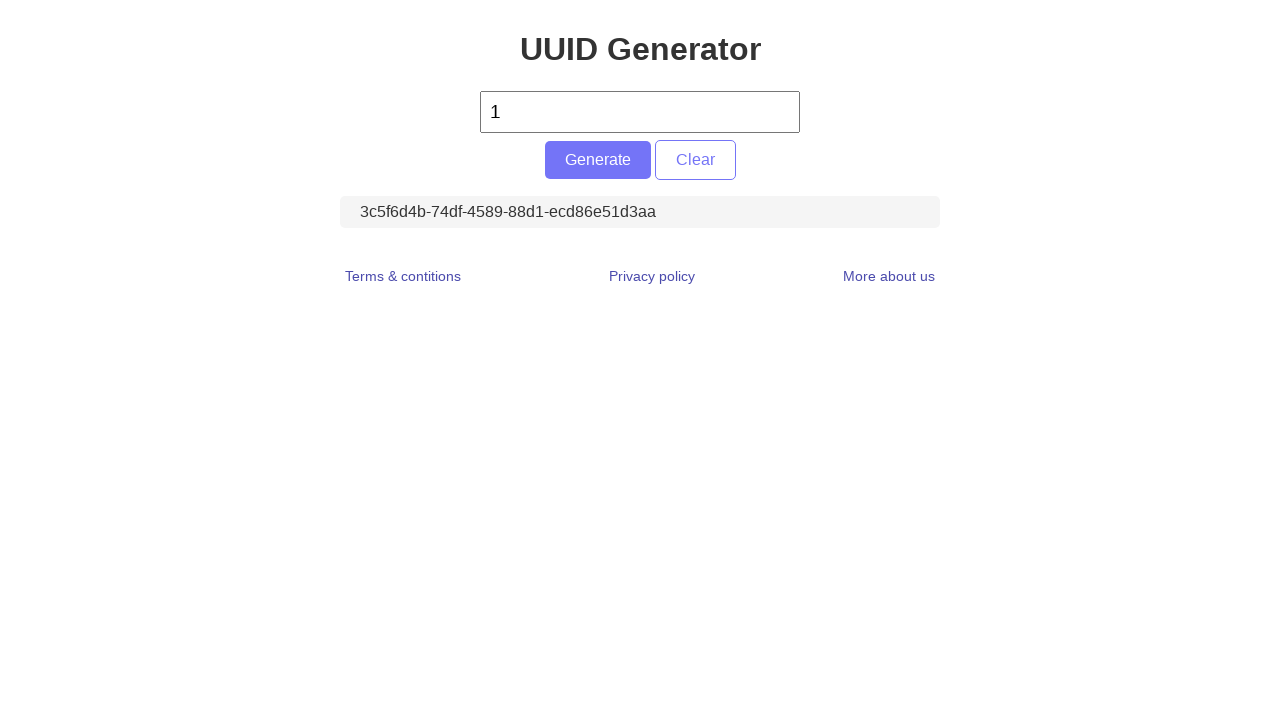

Navigated to UUID generator application
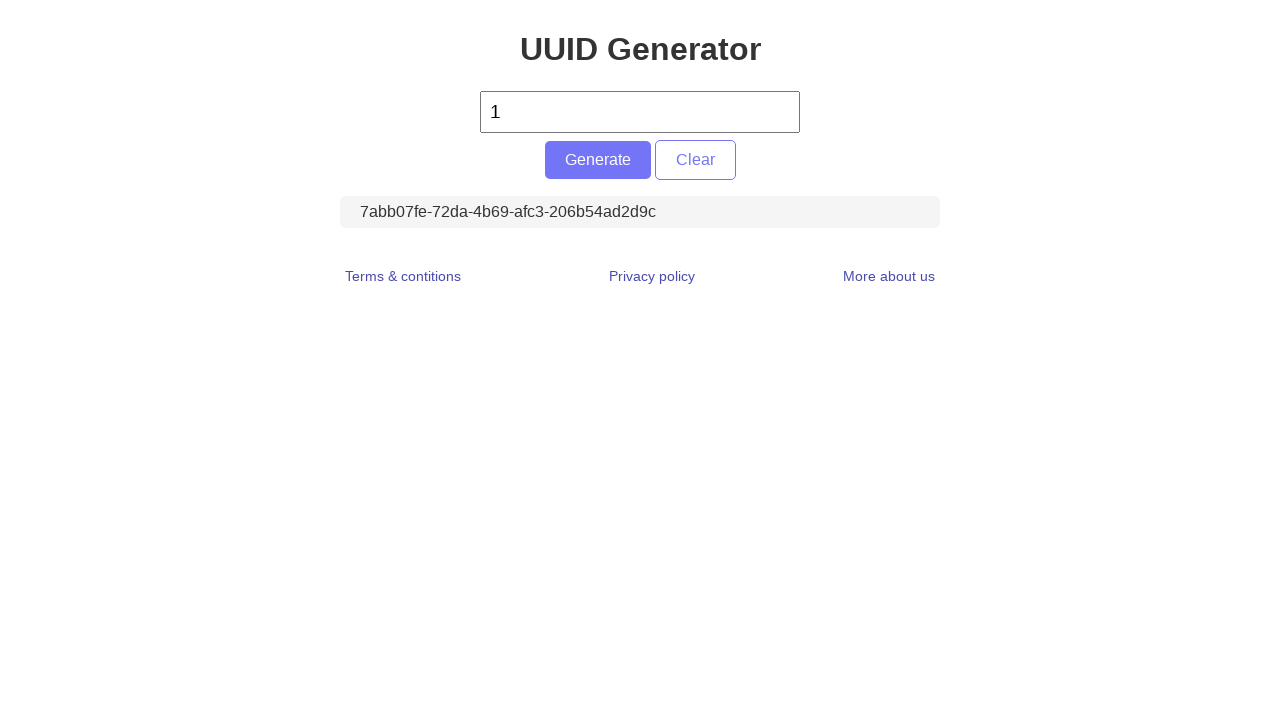

Clicked Generate button to create a UUID at (598, 160) on #generate
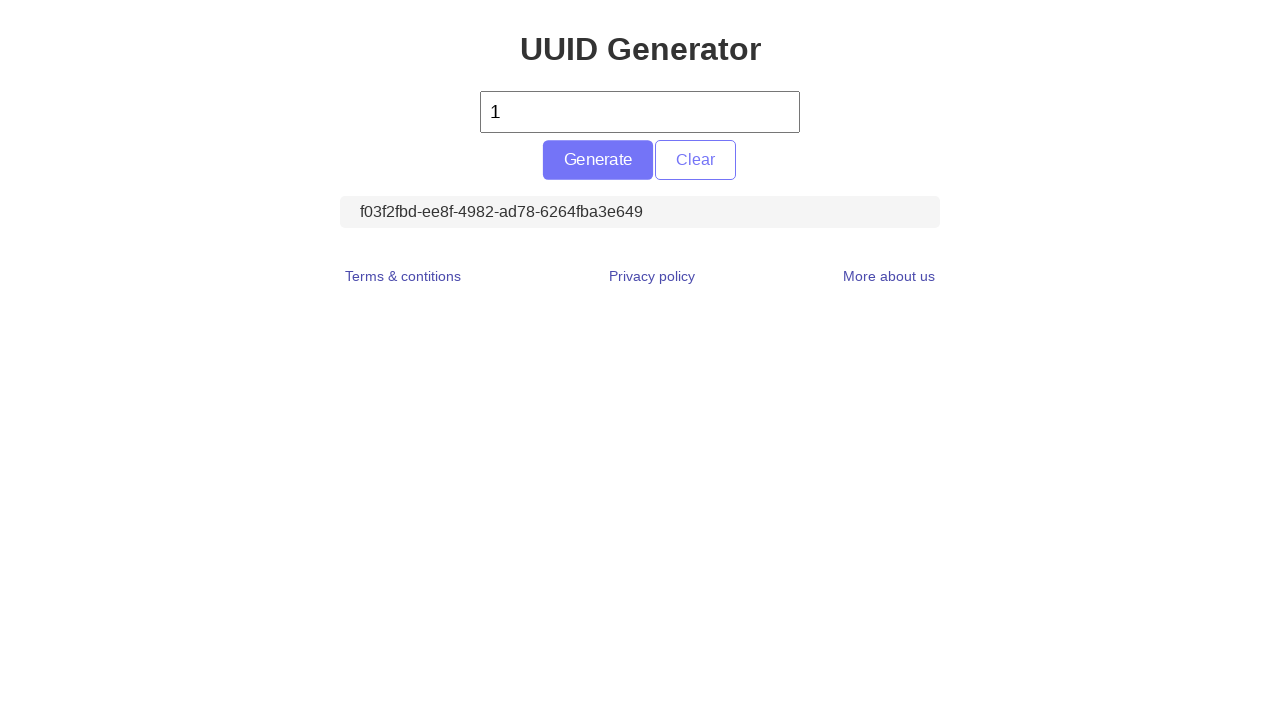

Retrieved UUID text from display element
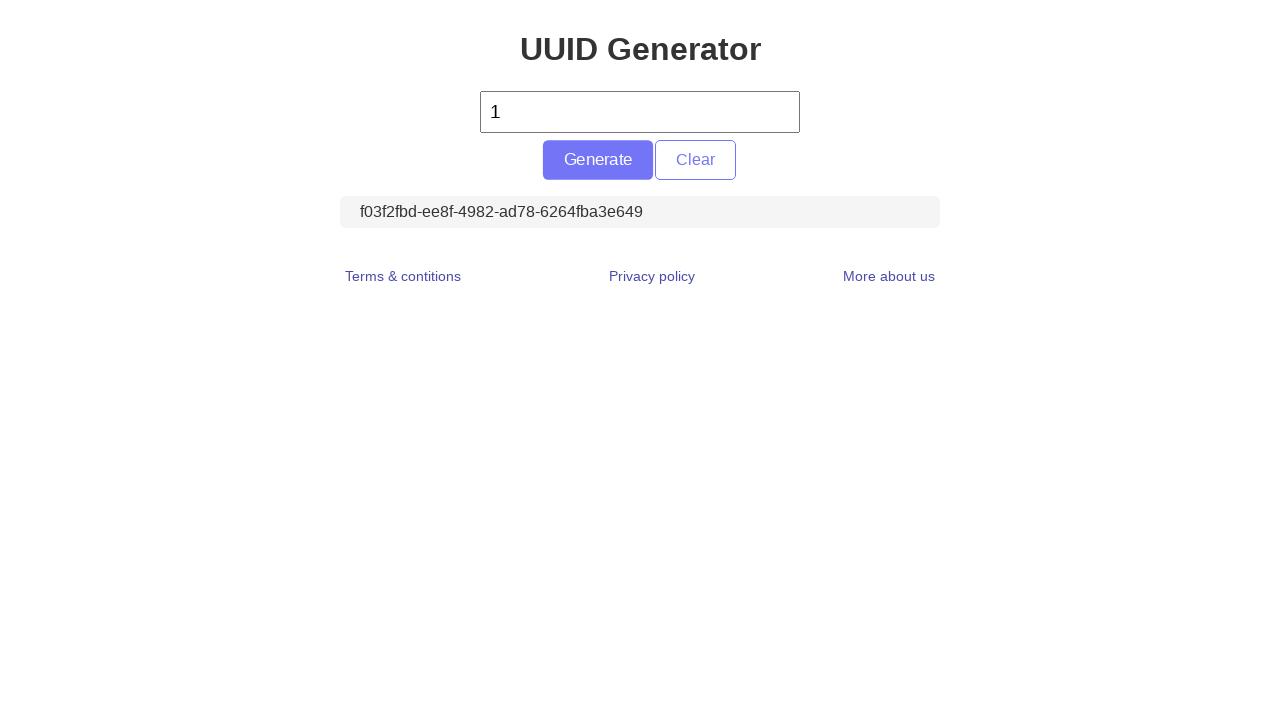

Verified UUID was successfully generated and is not empty
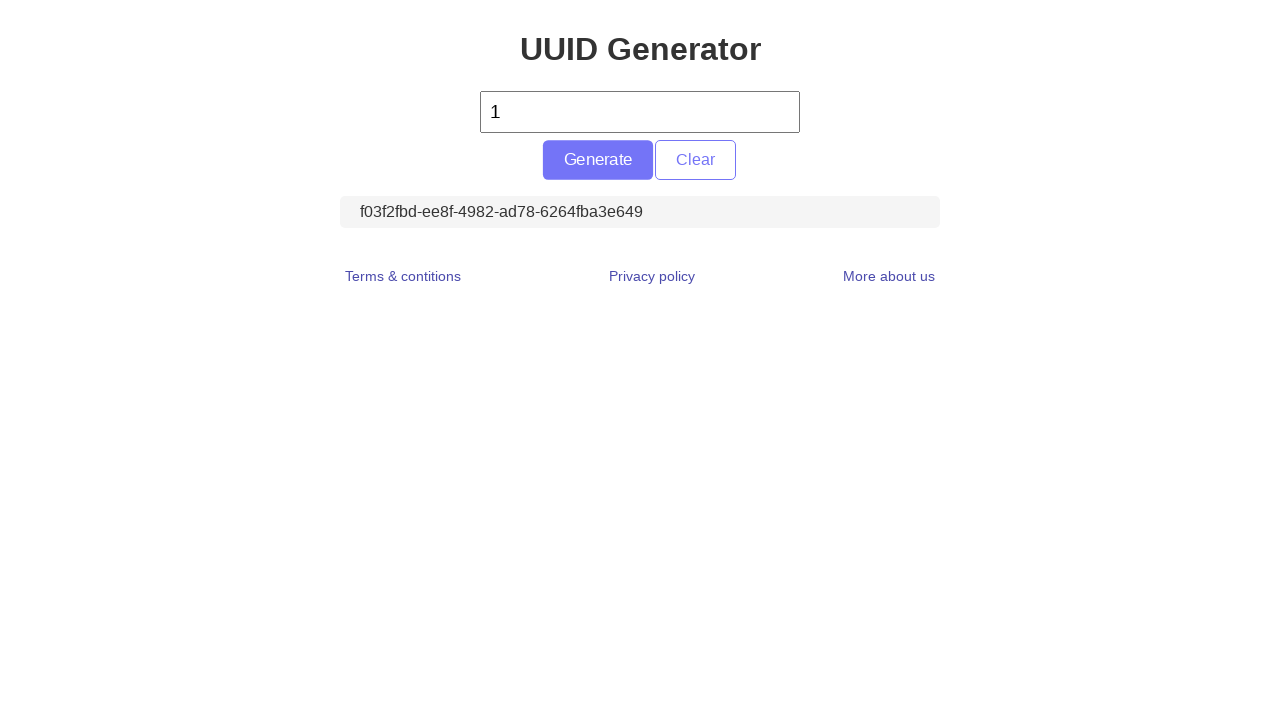

Clicked Generate button to create a UUID at (598, 160) on #generate
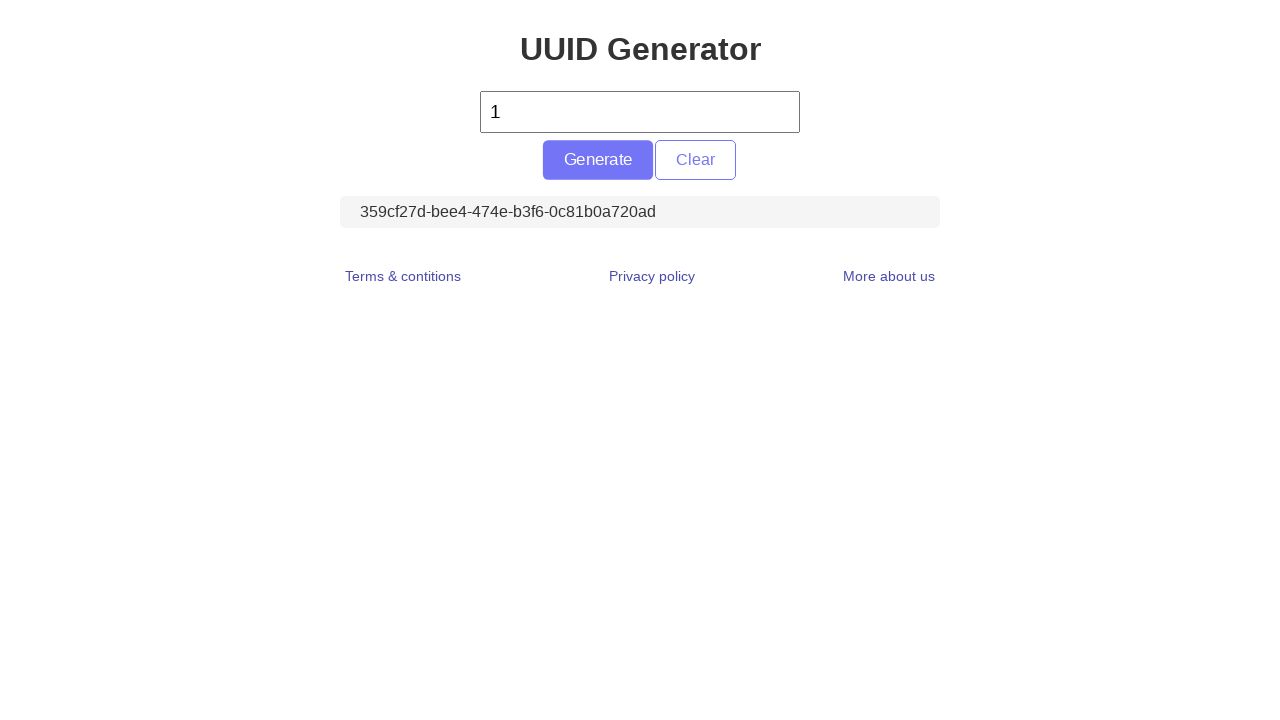

Retrieved UUID text from display element
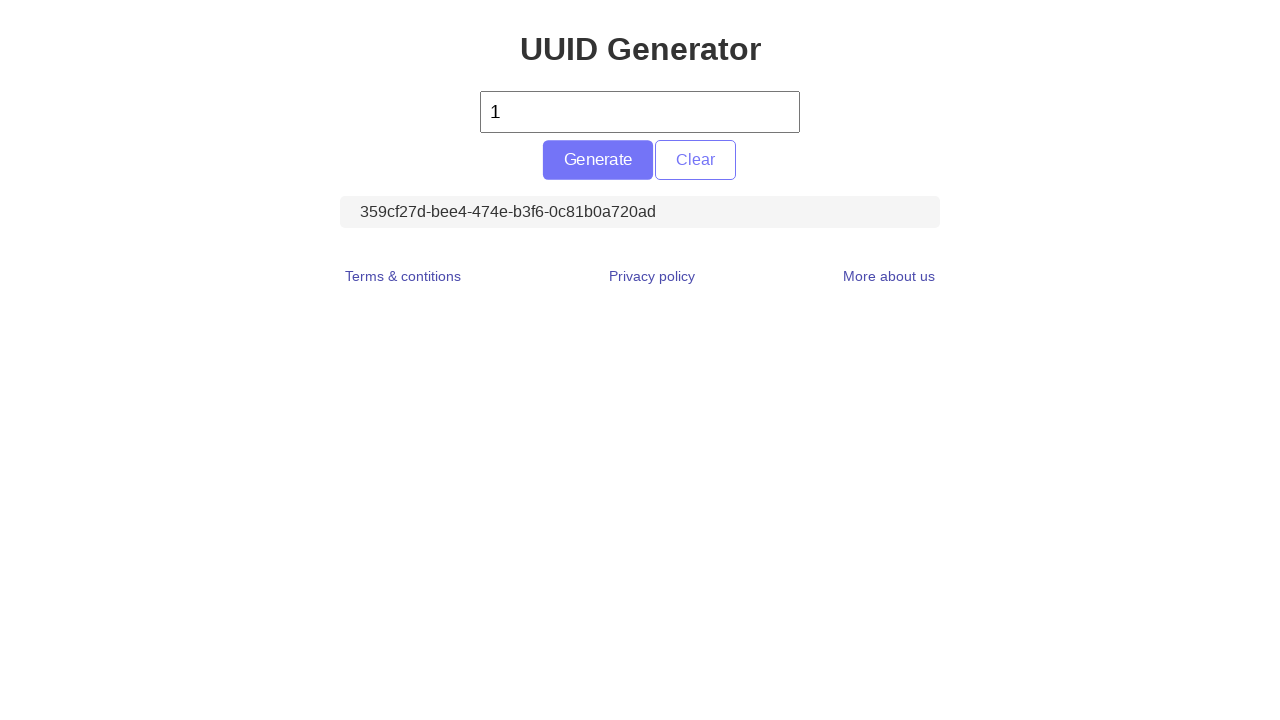

Verified UUID was successfully generated and is not empty
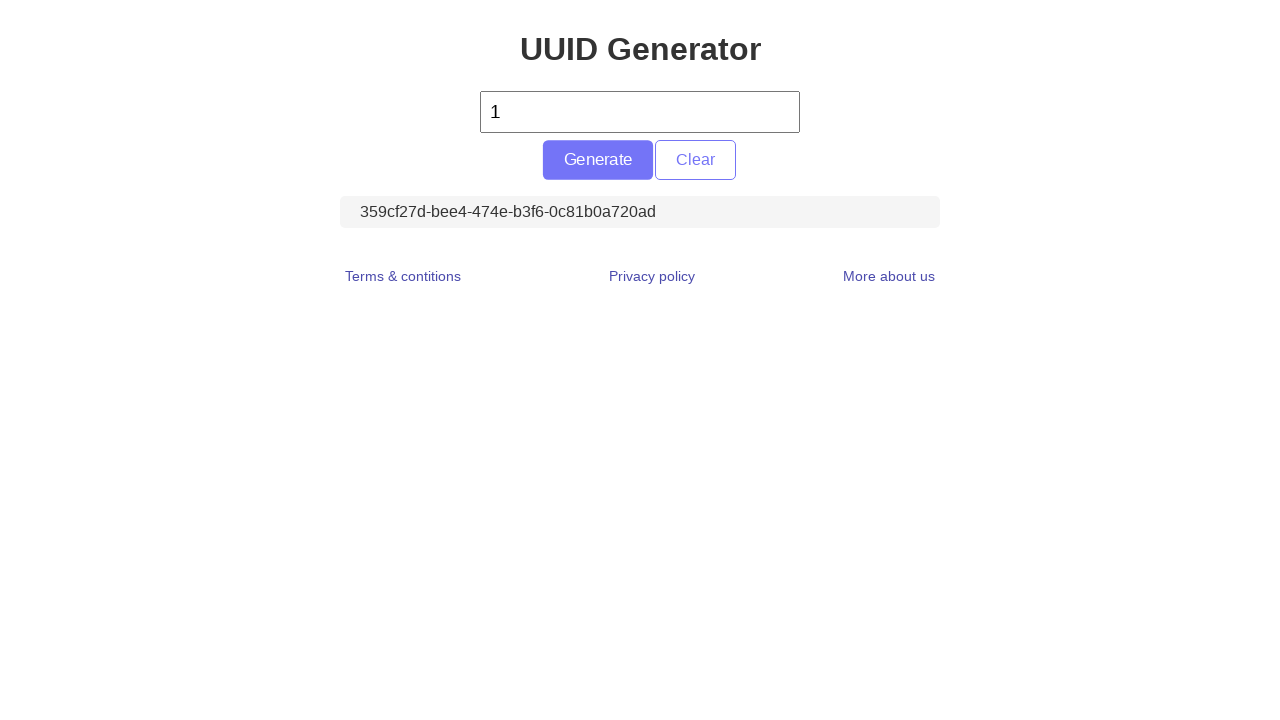

Clicked Generate button to create a UUID at (598, 160) on #generate
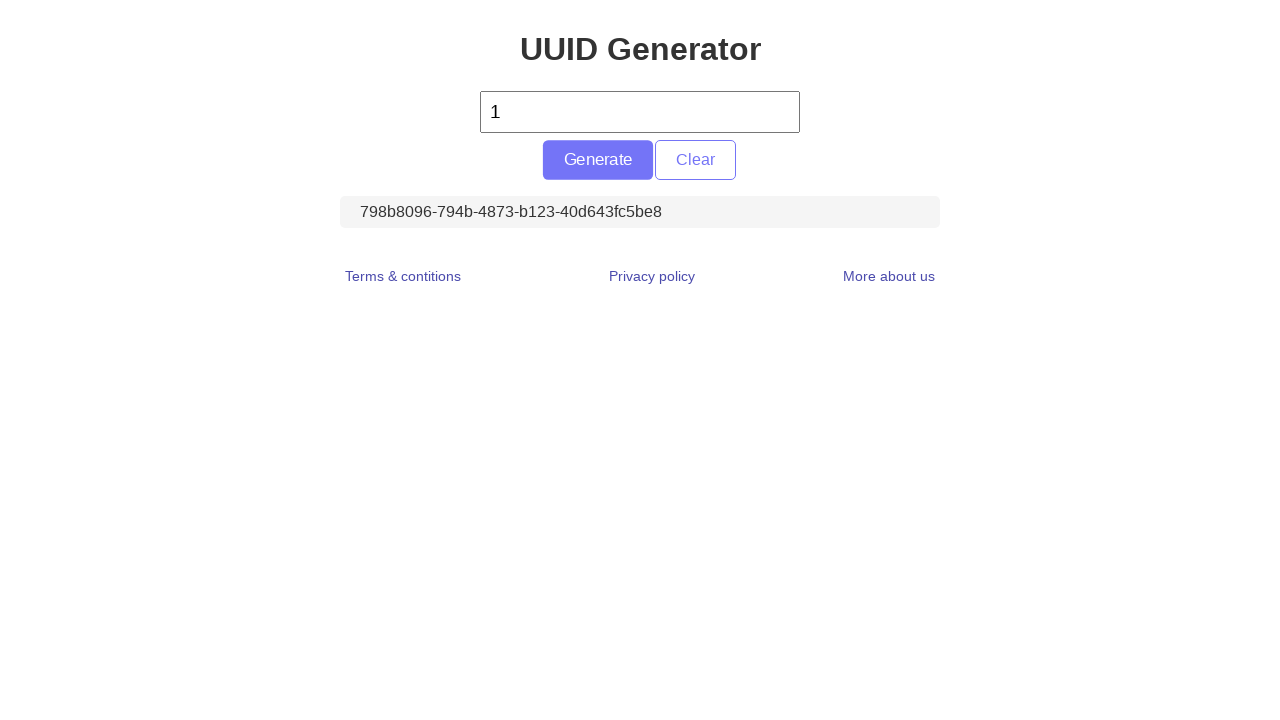

Retrieved UUID text from display element
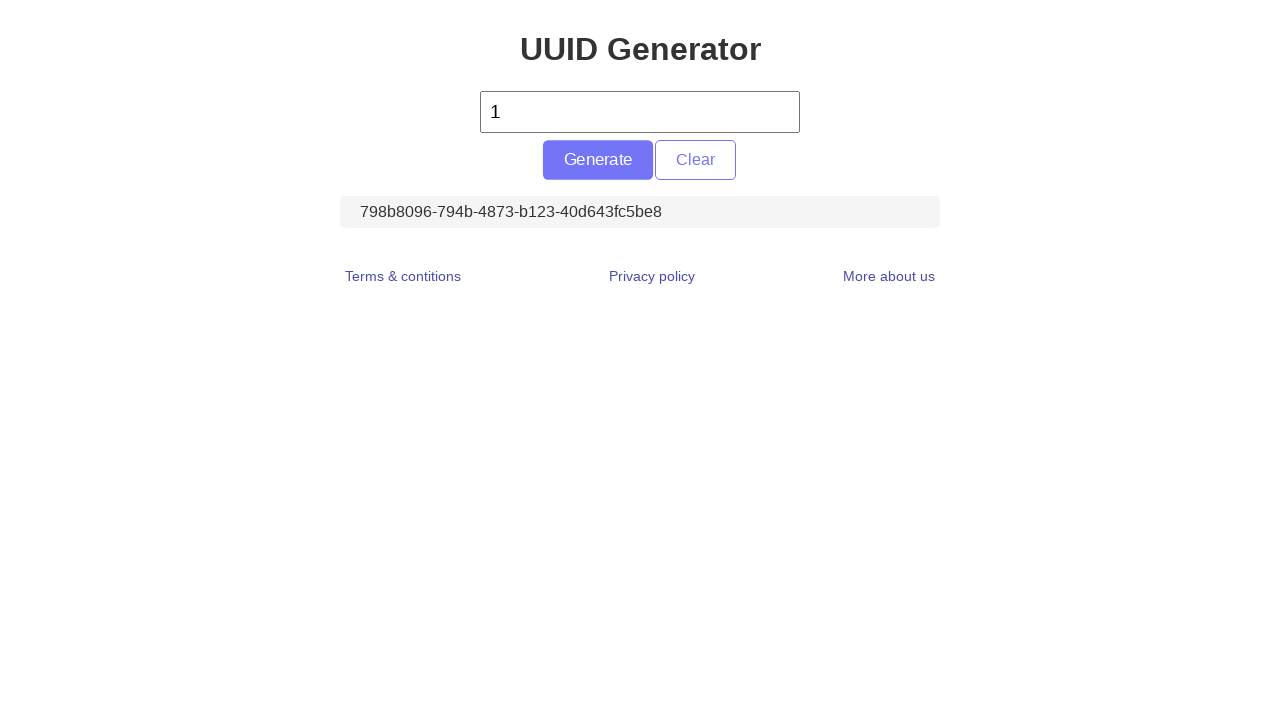

Verified UUID was successfully generated and is not empty
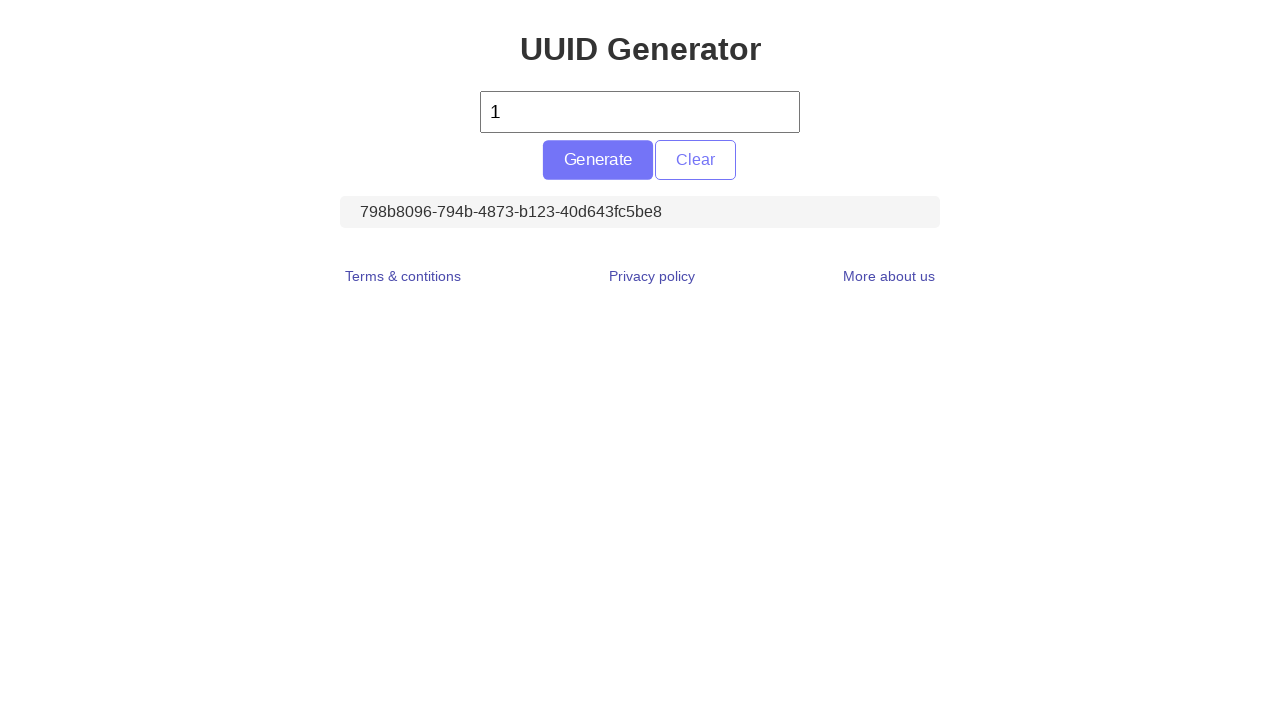

Clicked Generate button to create a UUID at (598, 160) on #generate
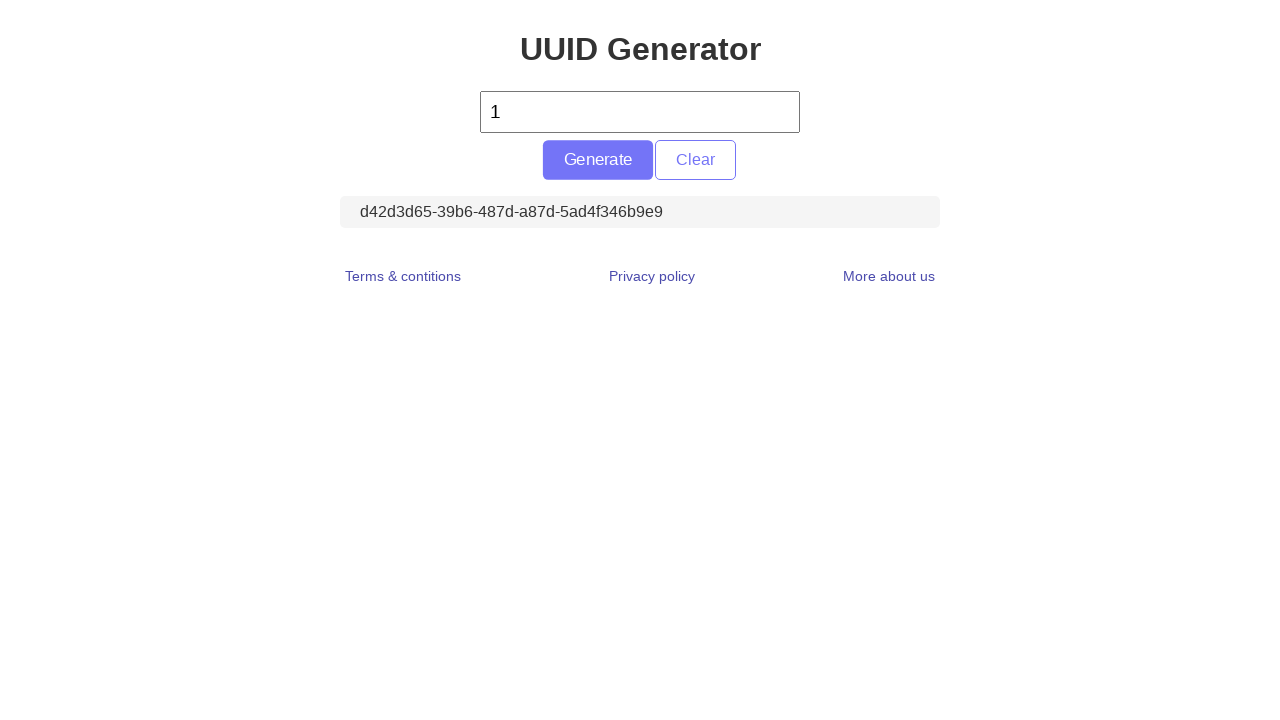

Retrieved UUID text from display element
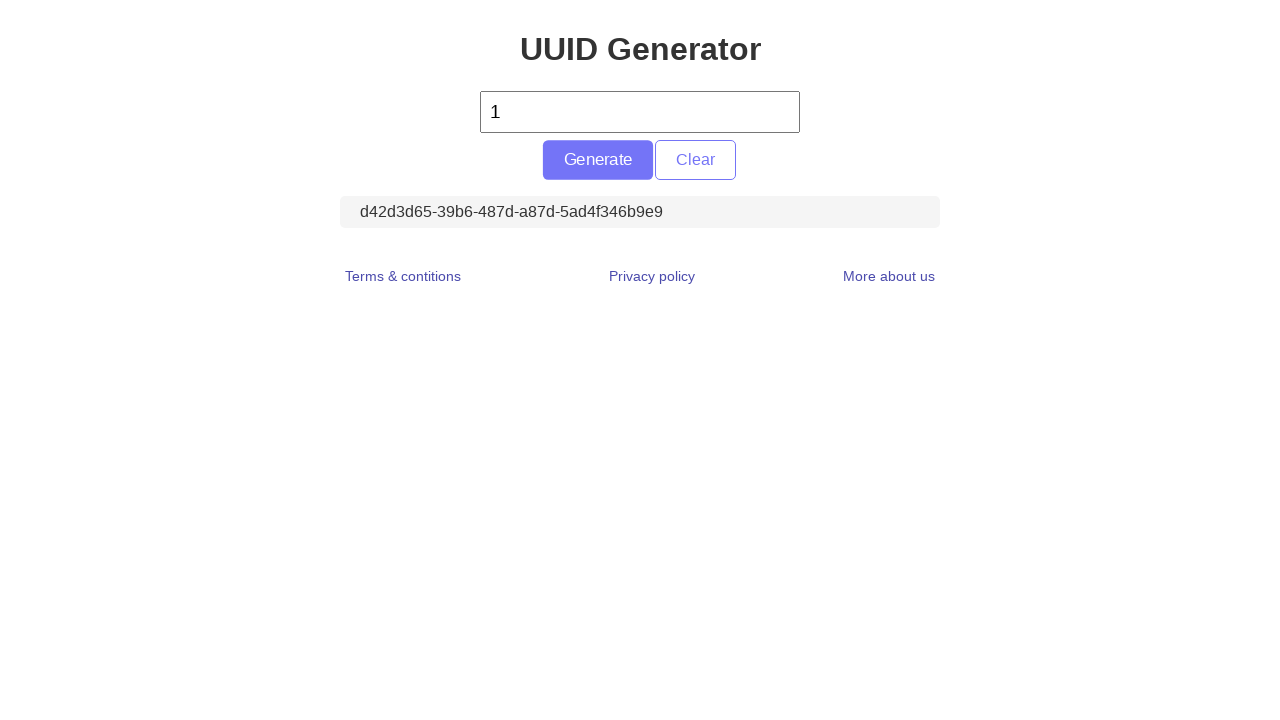

Verified UUID was successfully generated and is not empty
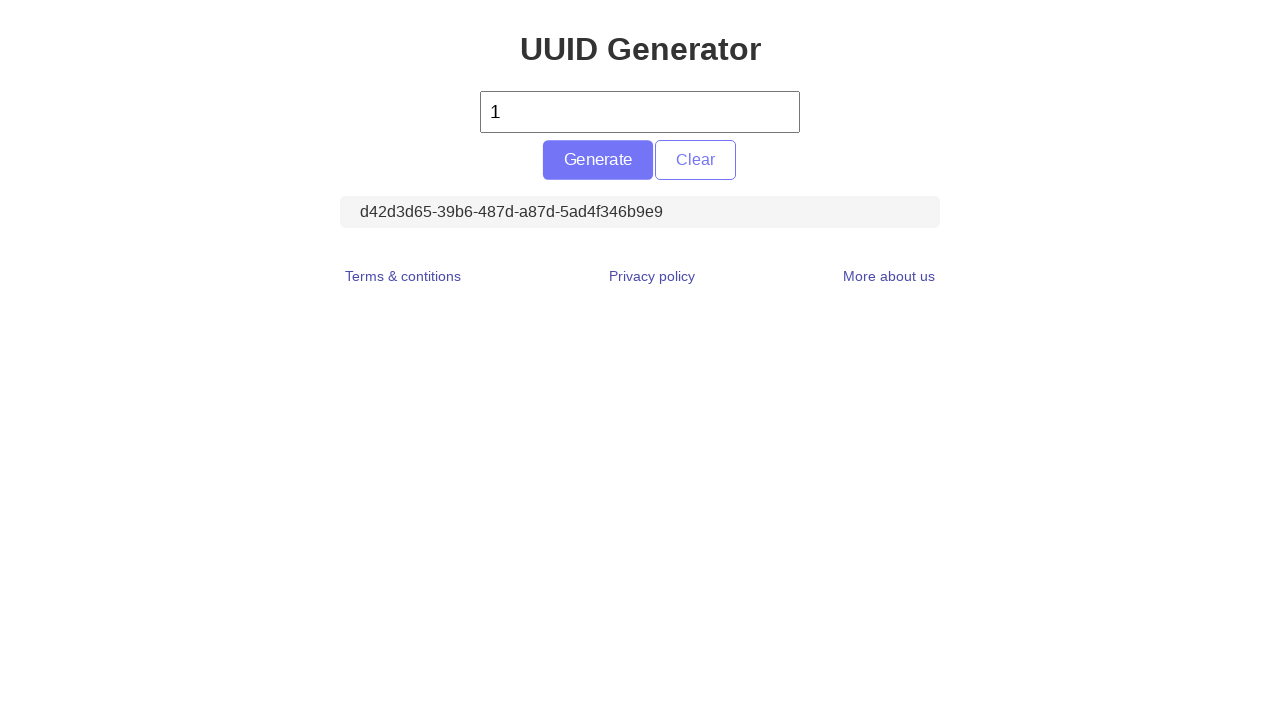

Clicked Generate button to create a UUID at (598, 160) on #generate
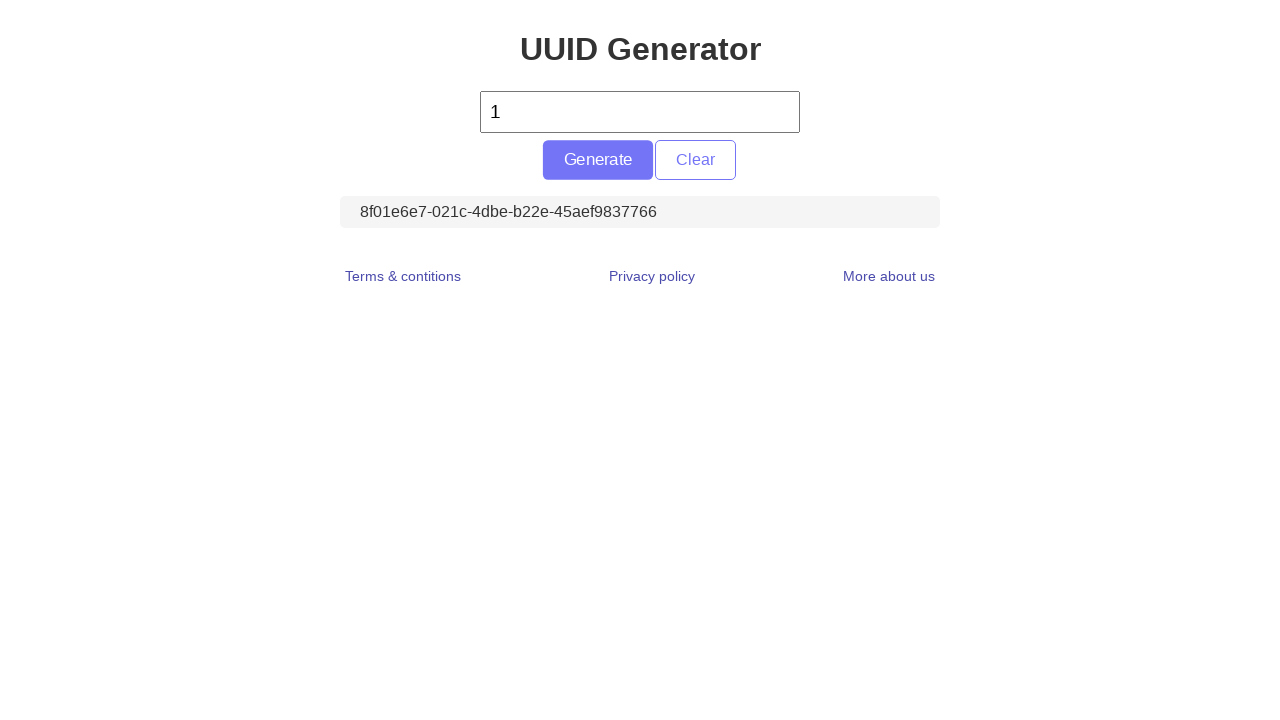

Retrieved UUID text from display element
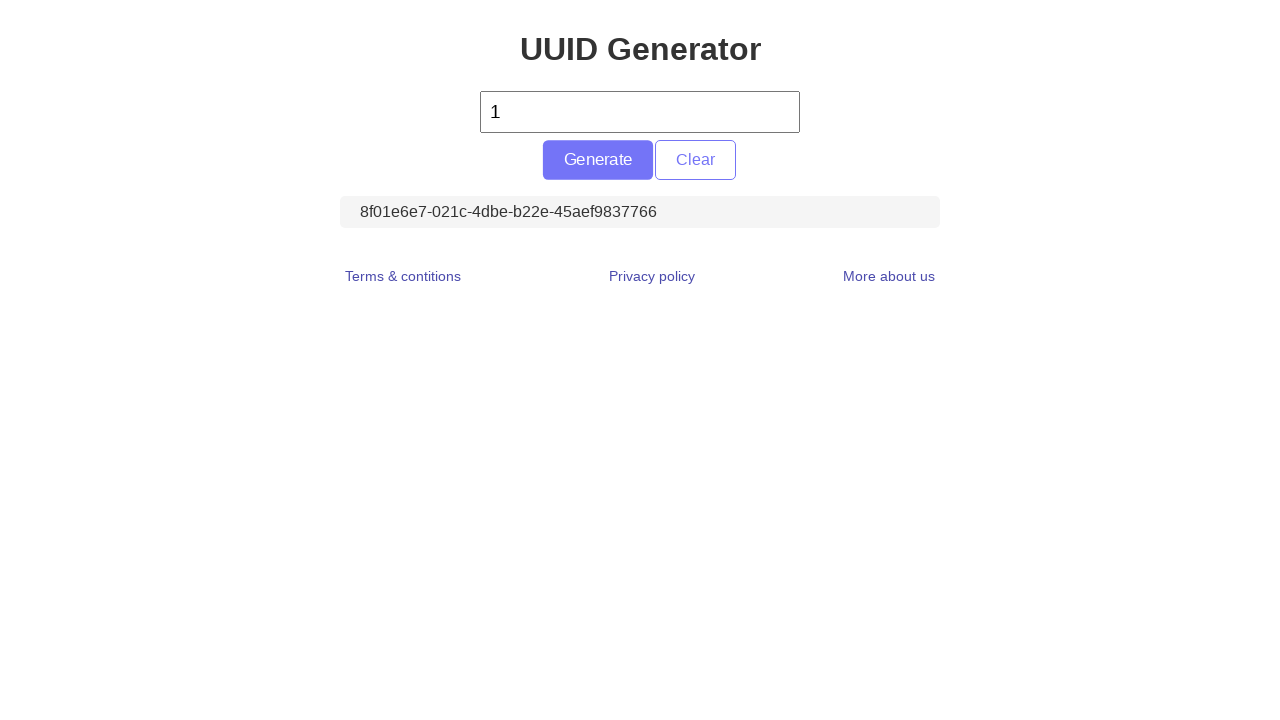

Verified UUID was successfully generated and is not empty
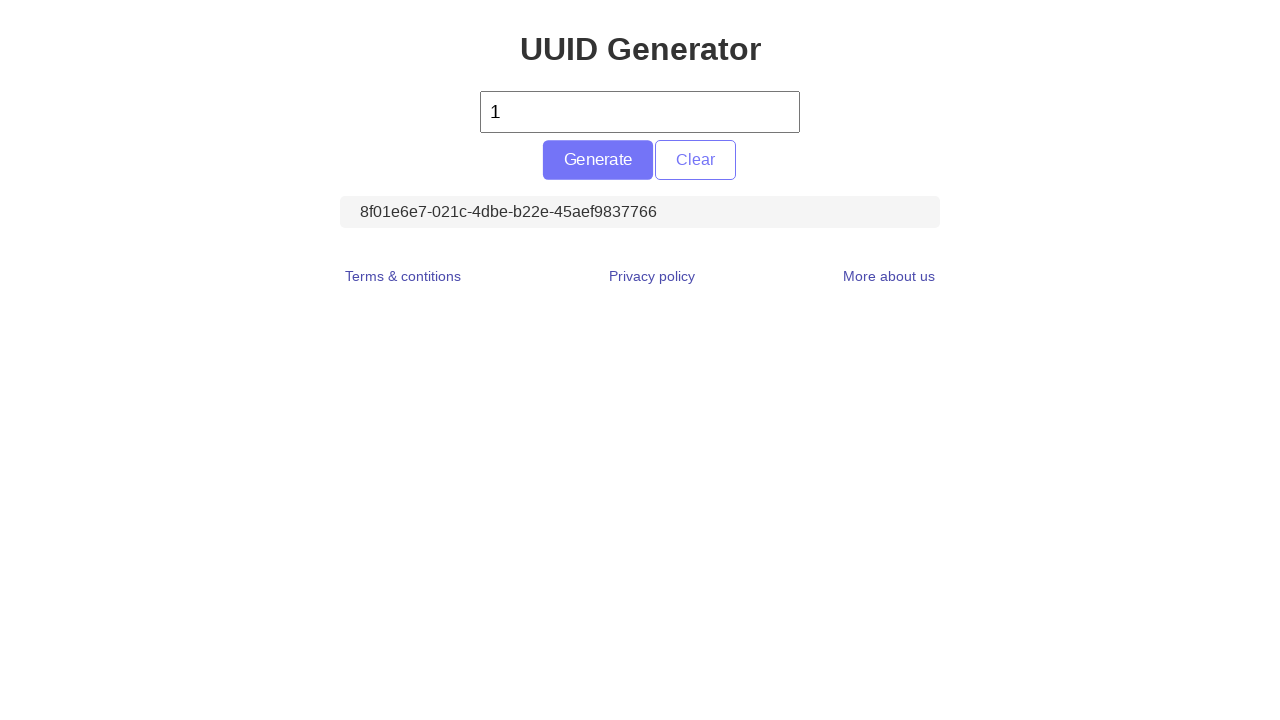

Clicked Generate button to create a UUID at (598, 160) on #generate
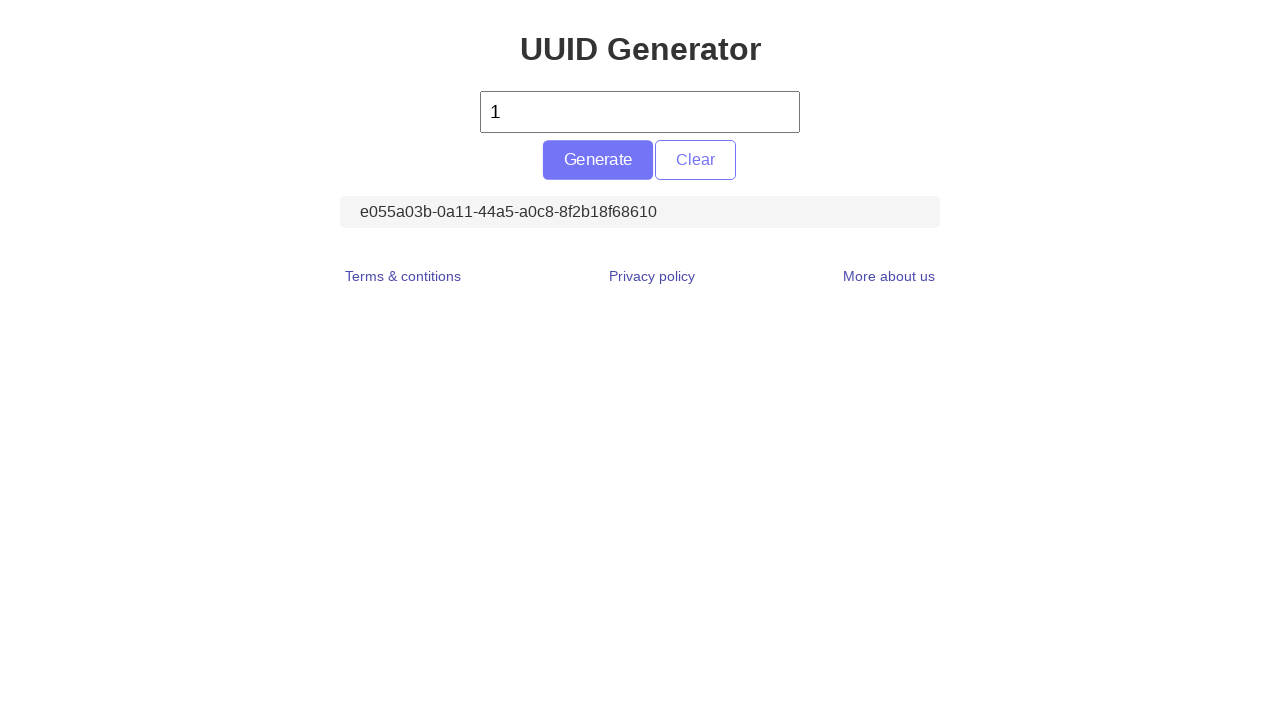

Retrieved UUID text from display element
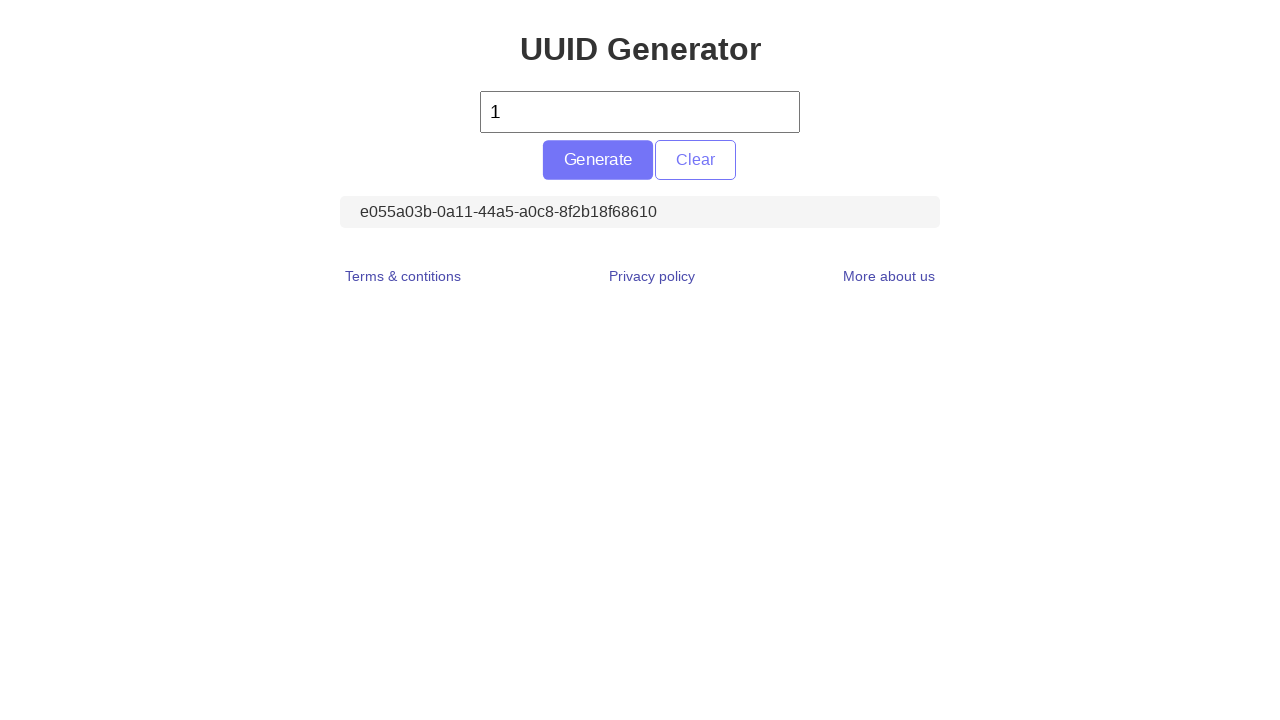

Verified UUID was successfully generated and is not empty
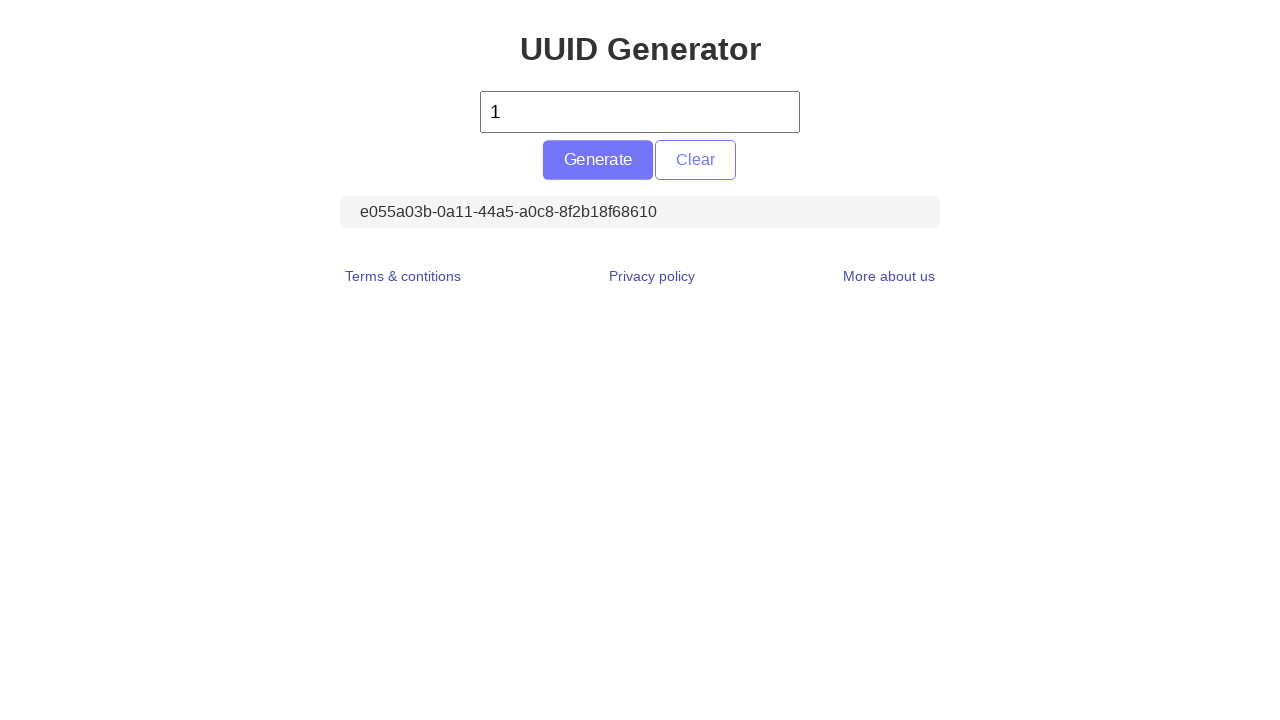

Clicked Generate button to create a UUID at (598, 160) on #generate
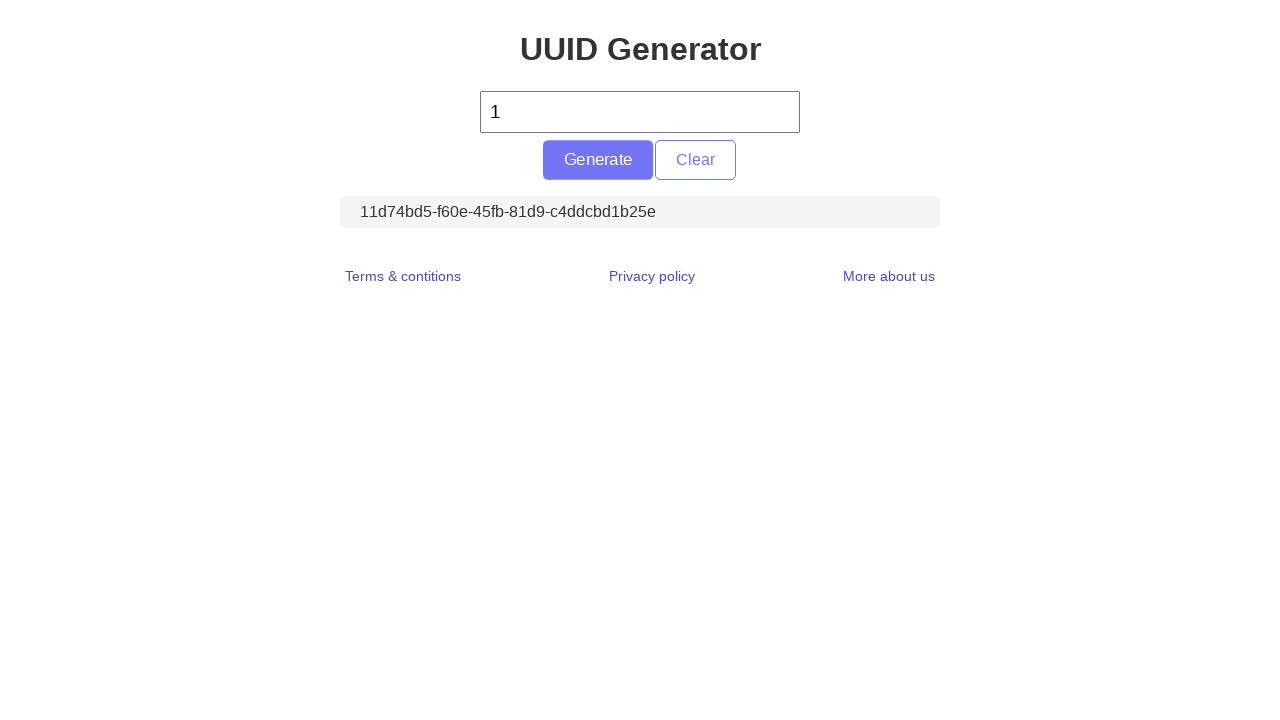

Retrieved UUID text from display element
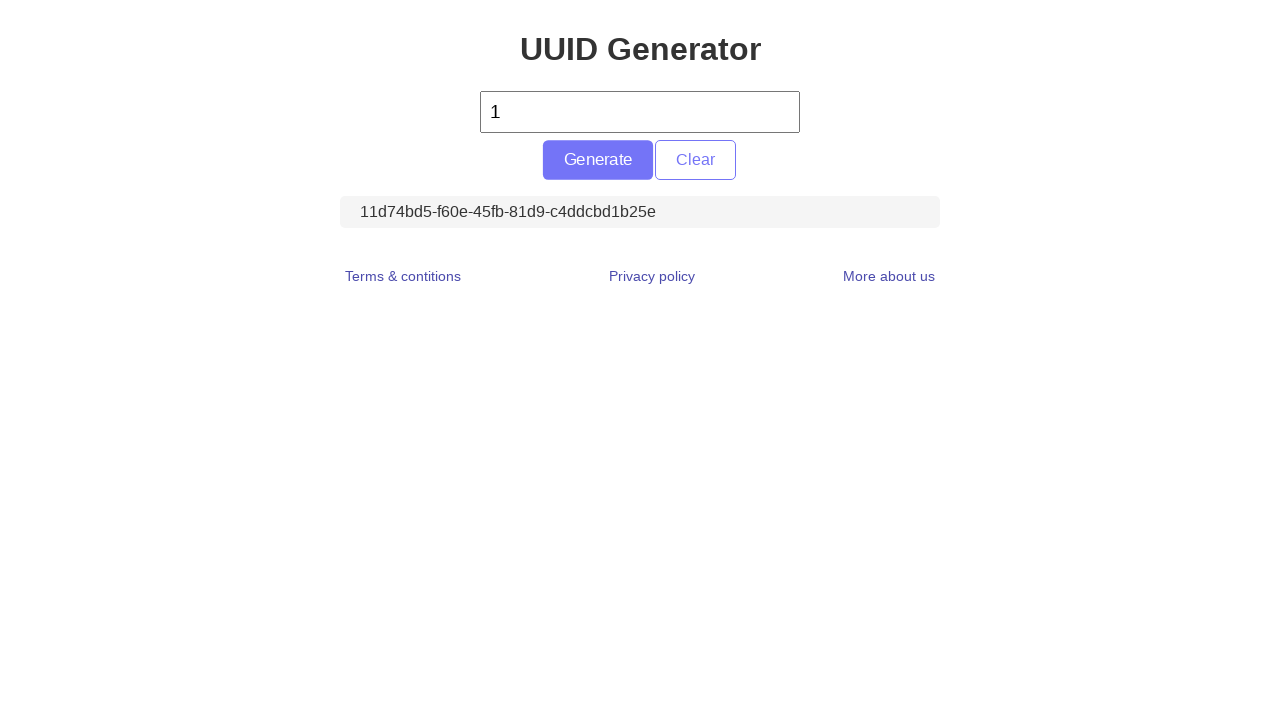

Verified UUID was successfully generated and is not empty
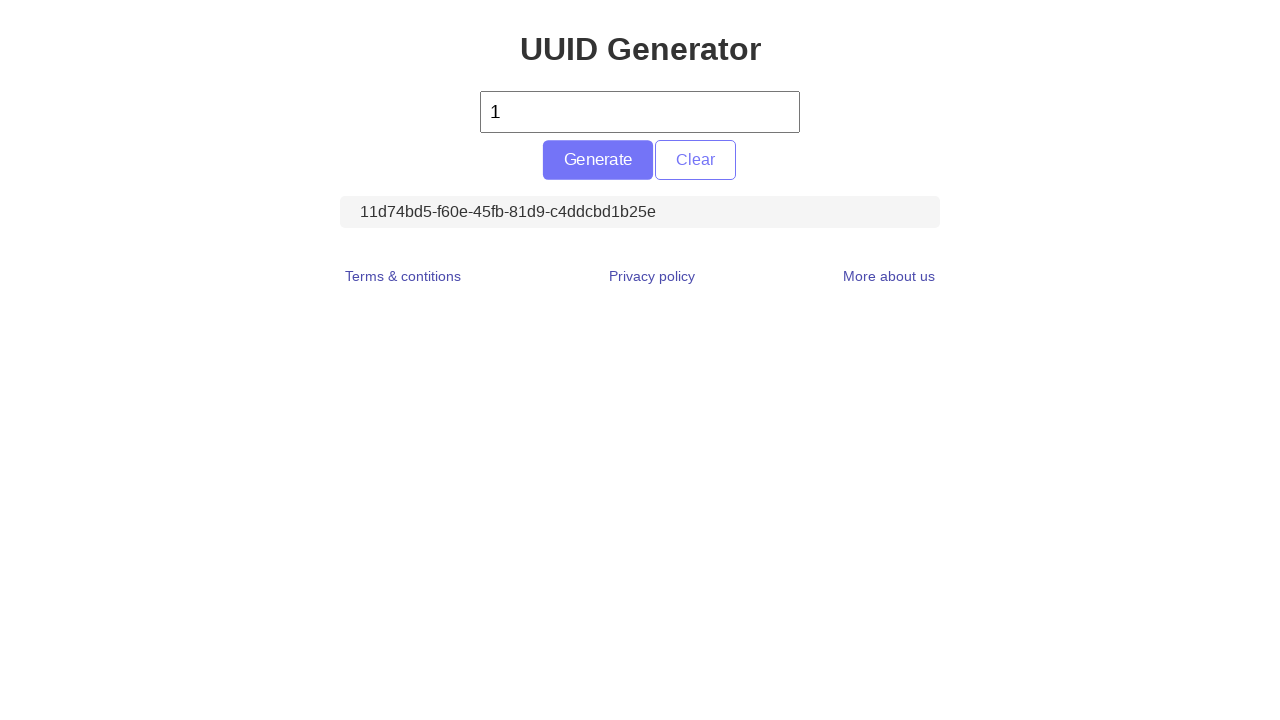

Clicked Generate button to create a UUID at (598, 160) on #generate
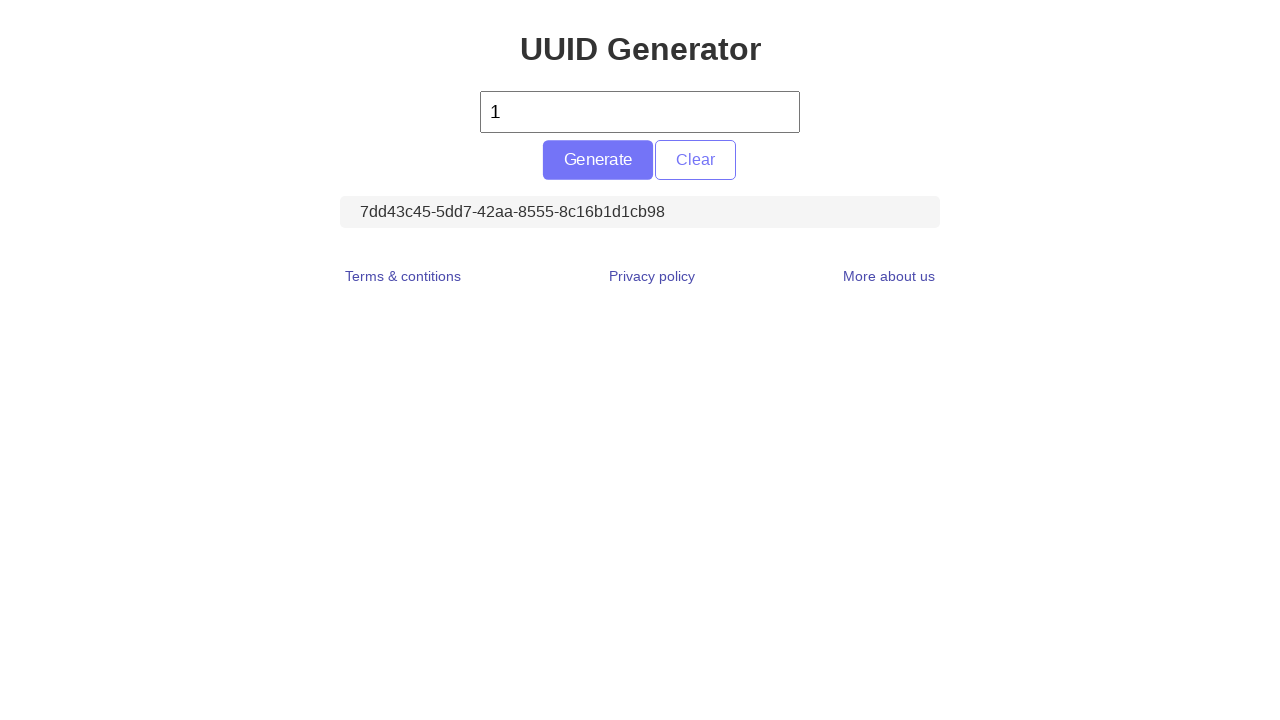

Retrieved UUID text from display element
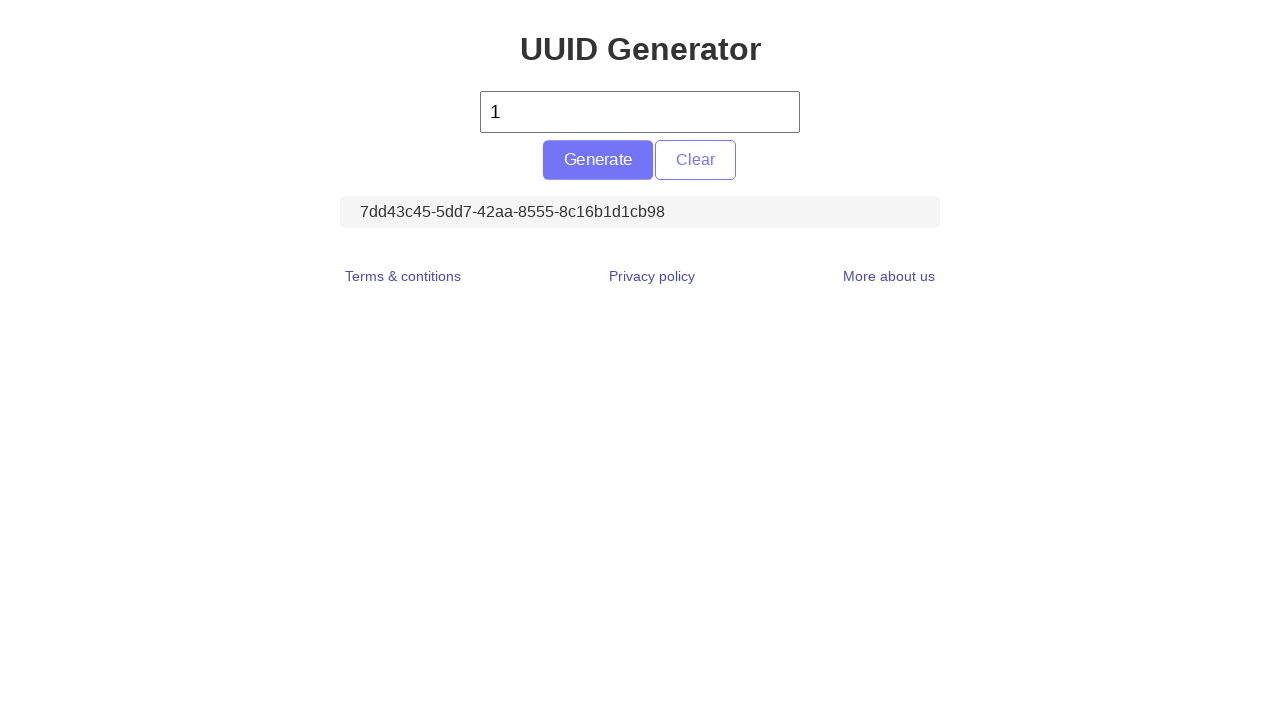

Verified UUID was successfully generated and is not empty
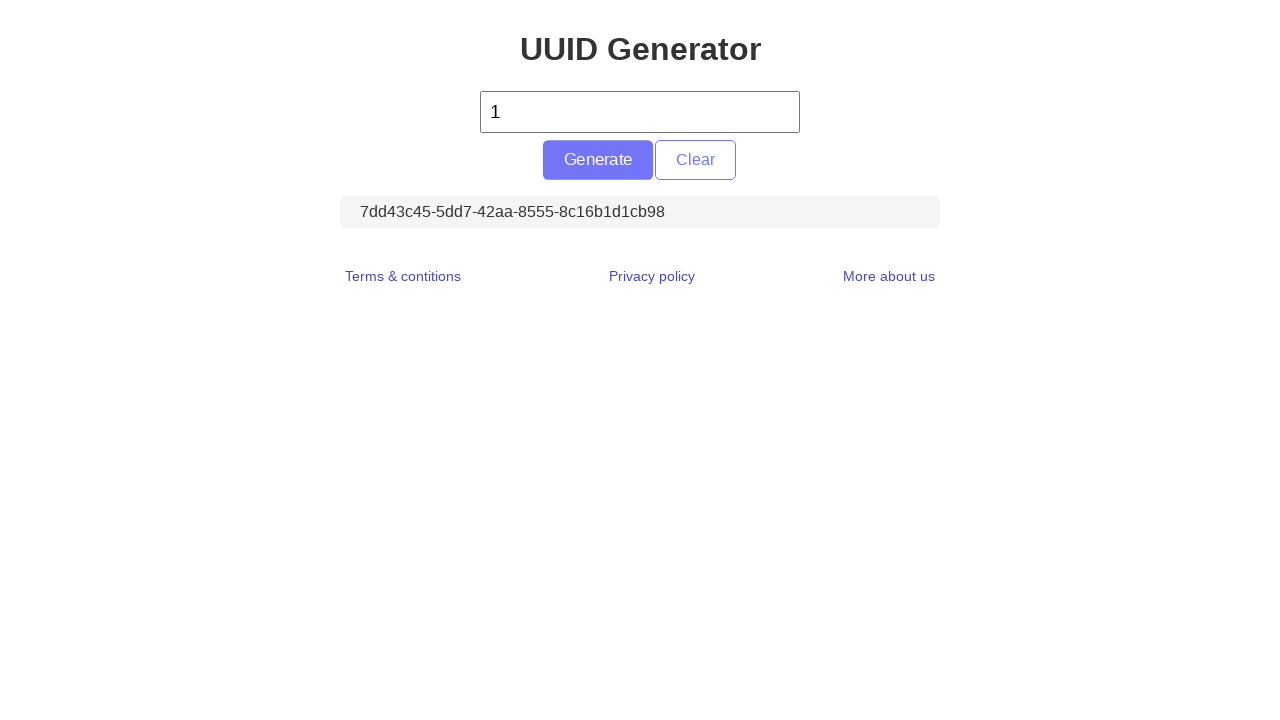

Clicked Generate button to create a UUID at (598, 160) on #generate
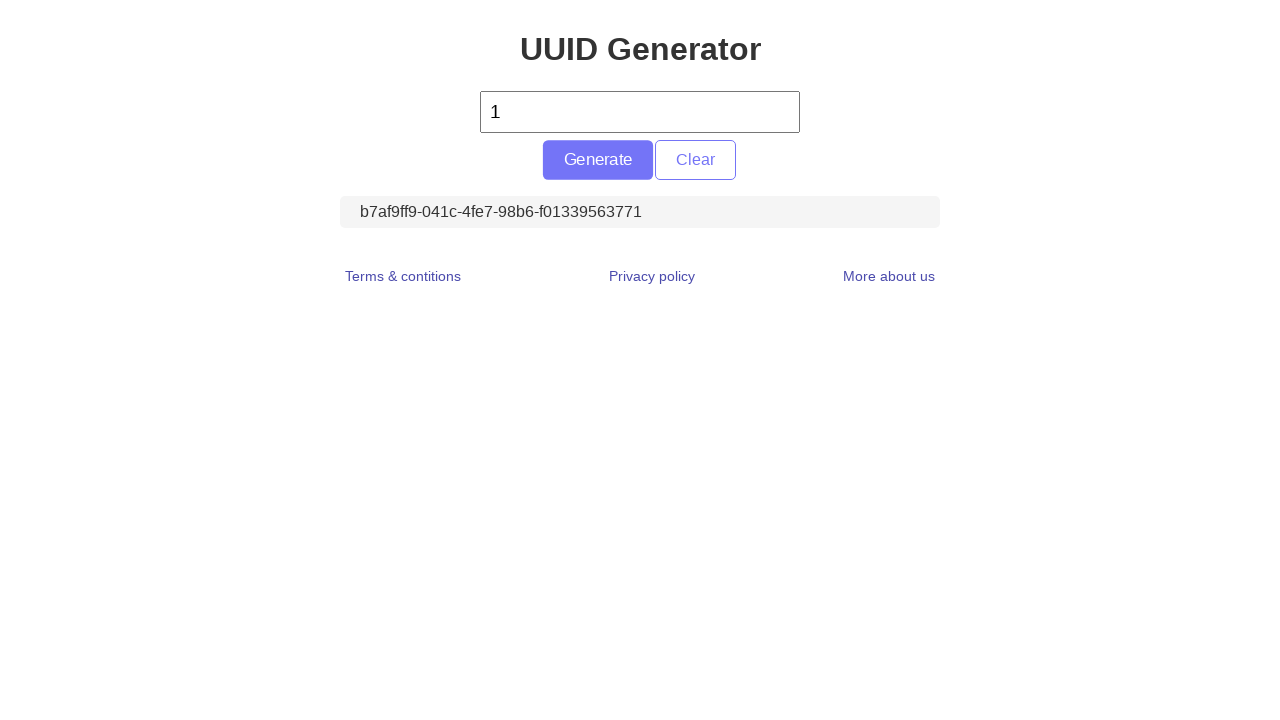

Retrieved UUID text from display element
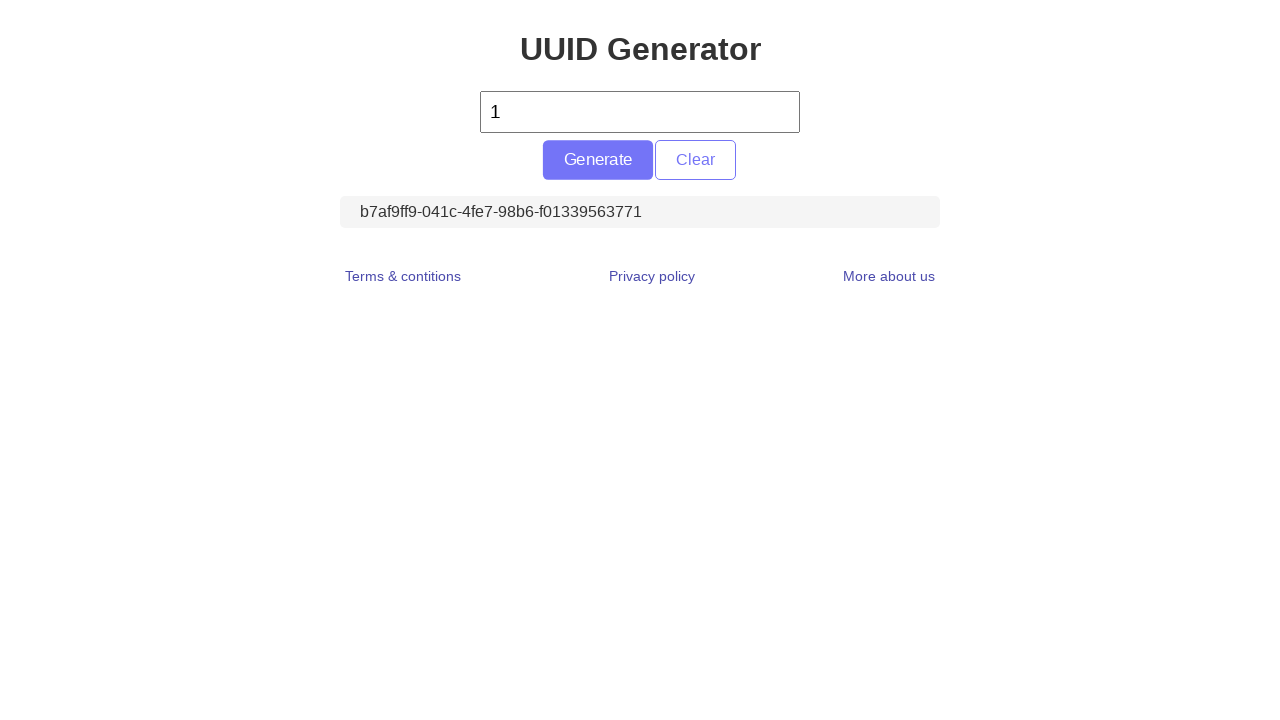

Verified UUID was successfully generated and is not empty
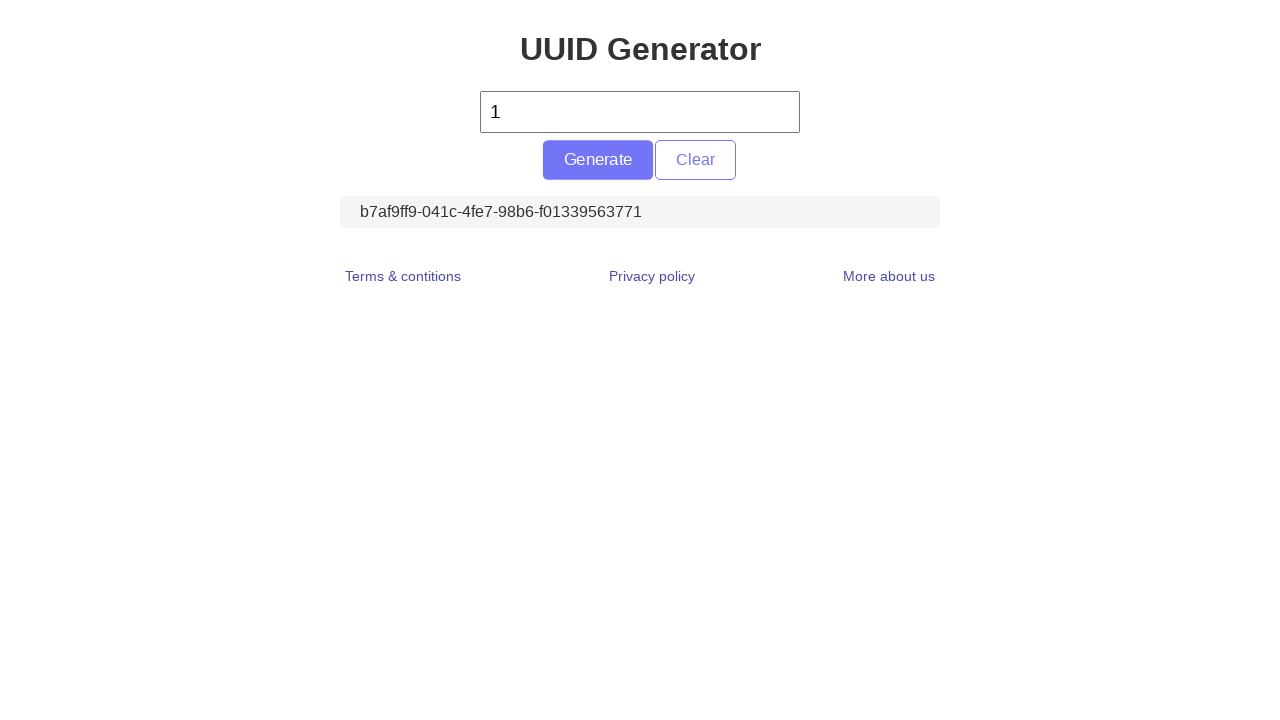

Clicked Generate button to create a UUID at (598, 160) on #generate
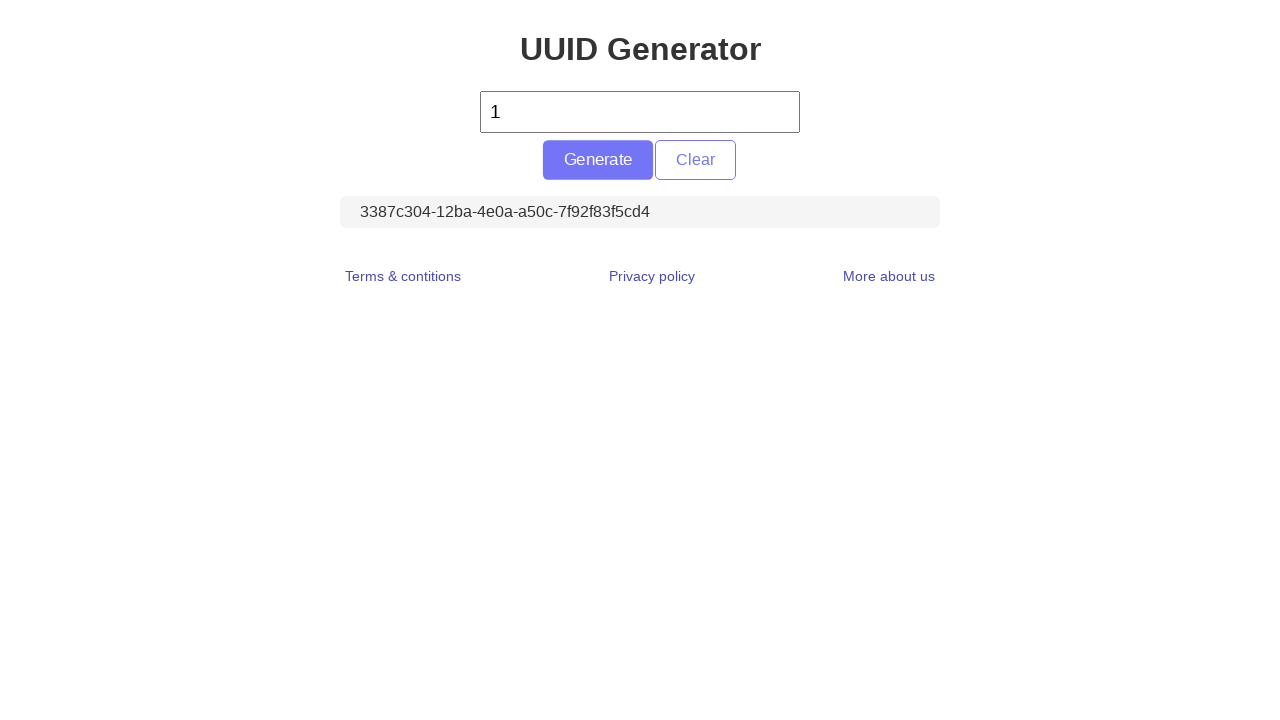

Retrieved UUID text from display element
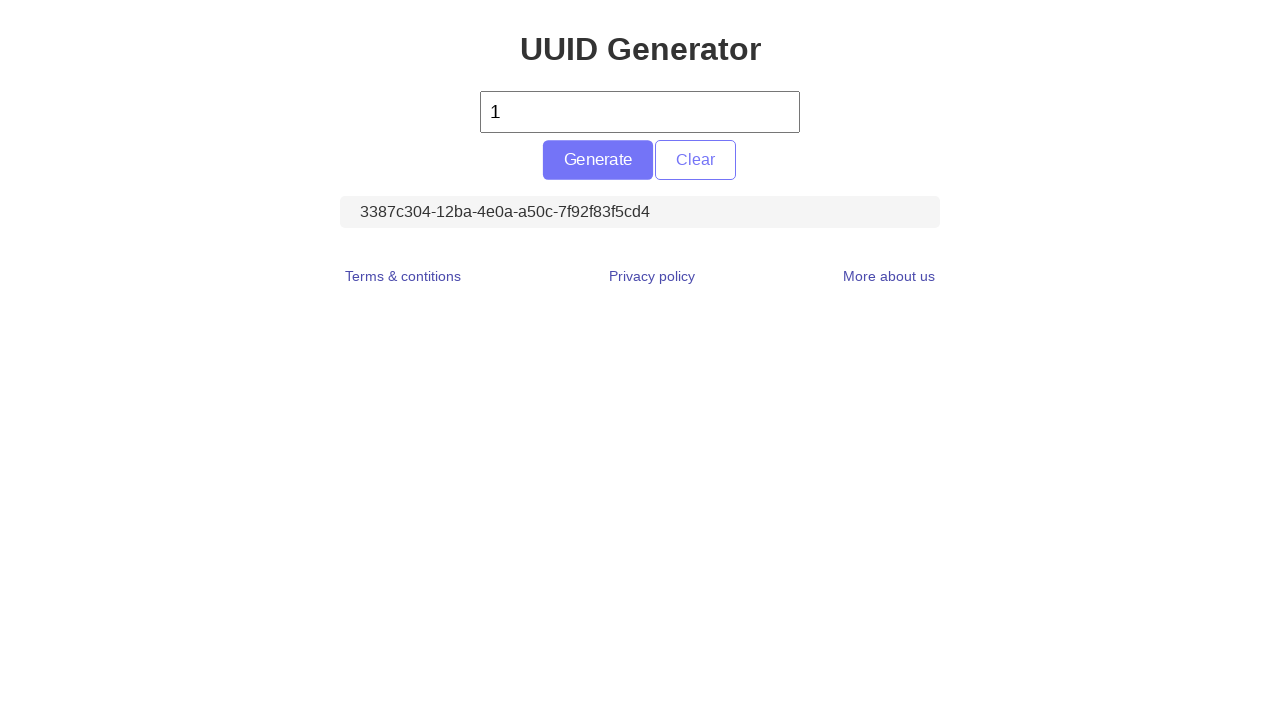

Verified UUID was successfully generated and is not empty
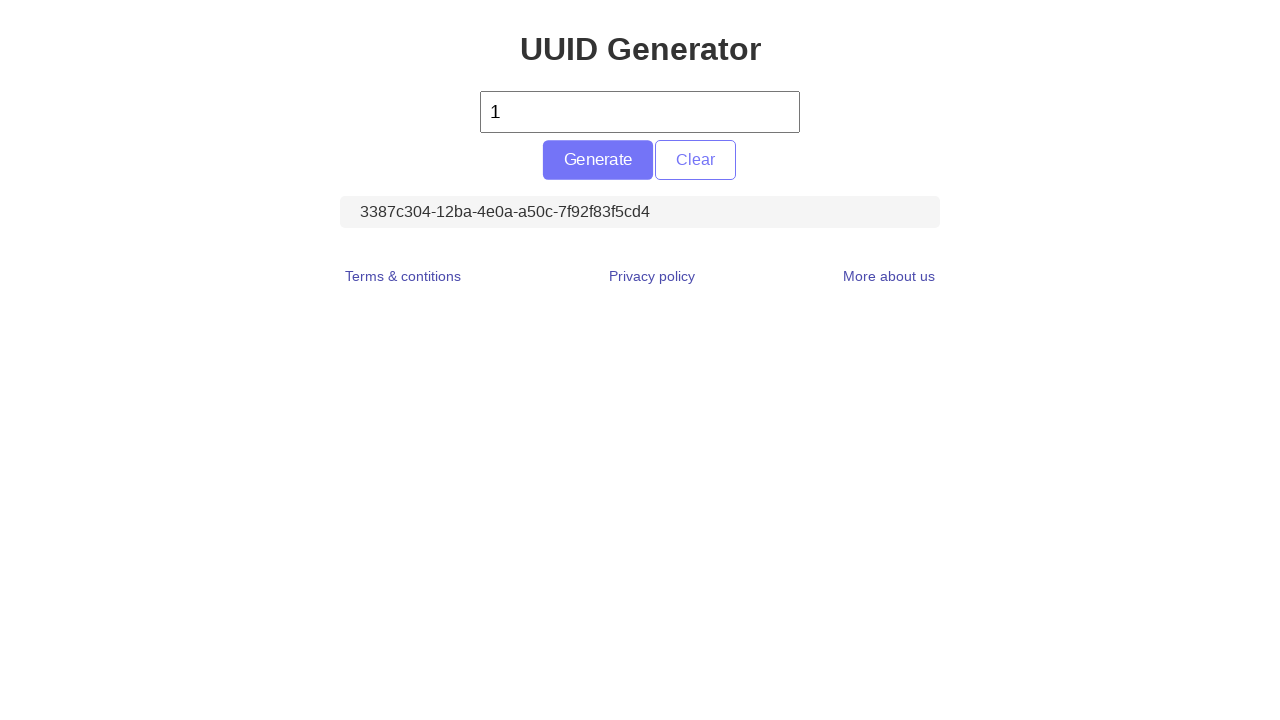

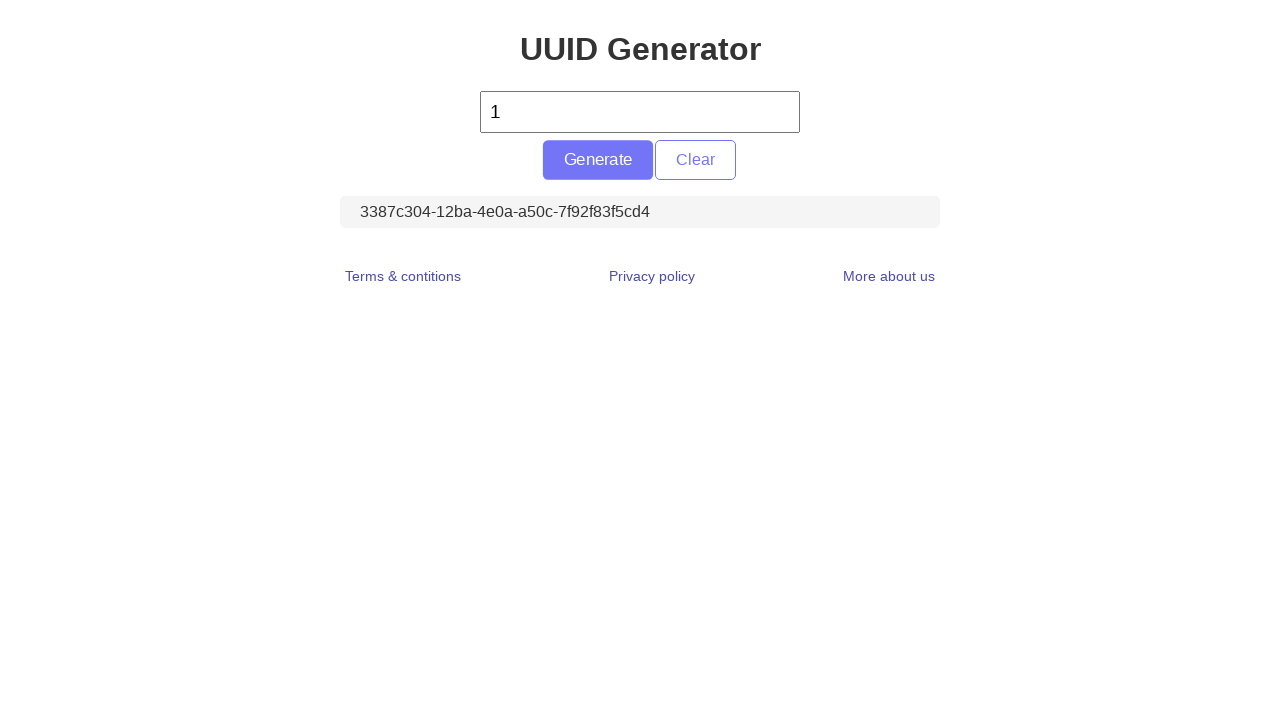